Tests password reset functionality by attempting to reset with empty email and unregistered email

Starting URL: https://dailyfinance.roadtocareer.net/

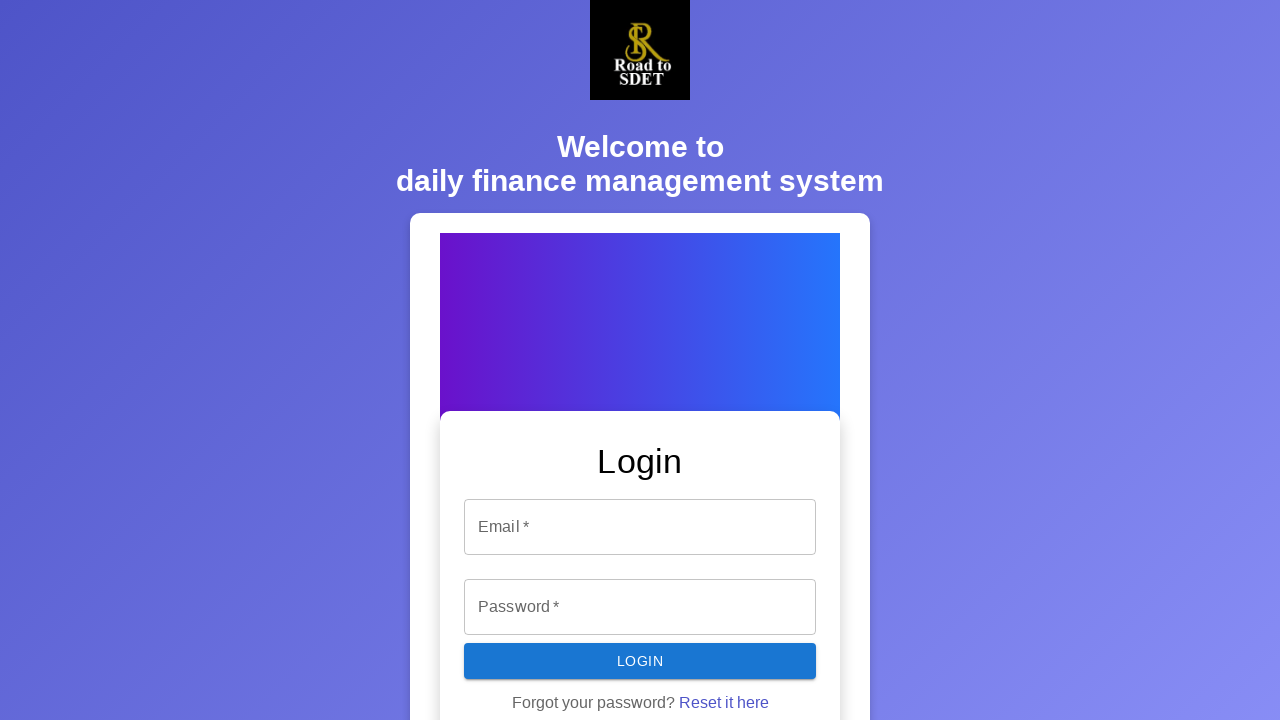

Clicked 'Reset it' link to access password reset at (724, 703) on a:has-text('Reset it')
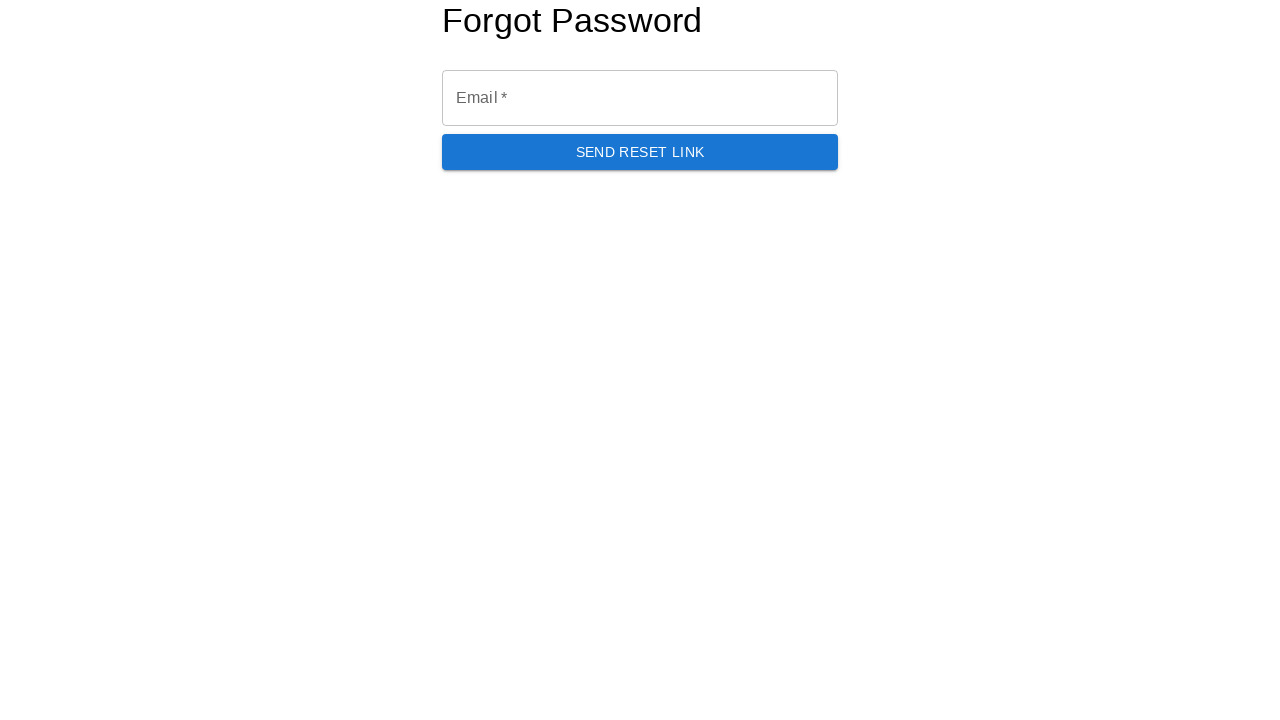

Attempted to submit password reset form with empty email field at (640, 152) on button[type='submit']
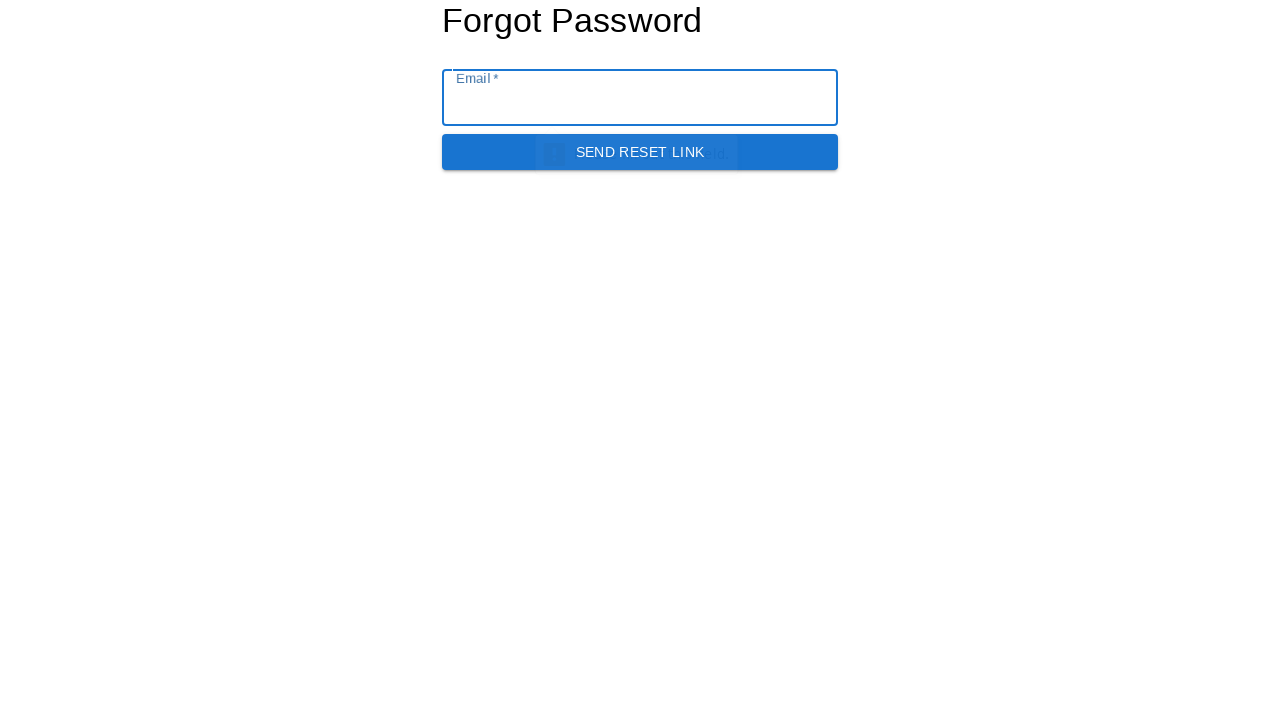

Filled email field with unregistered email: notemailid+2085@gmail.com on input[type='email']
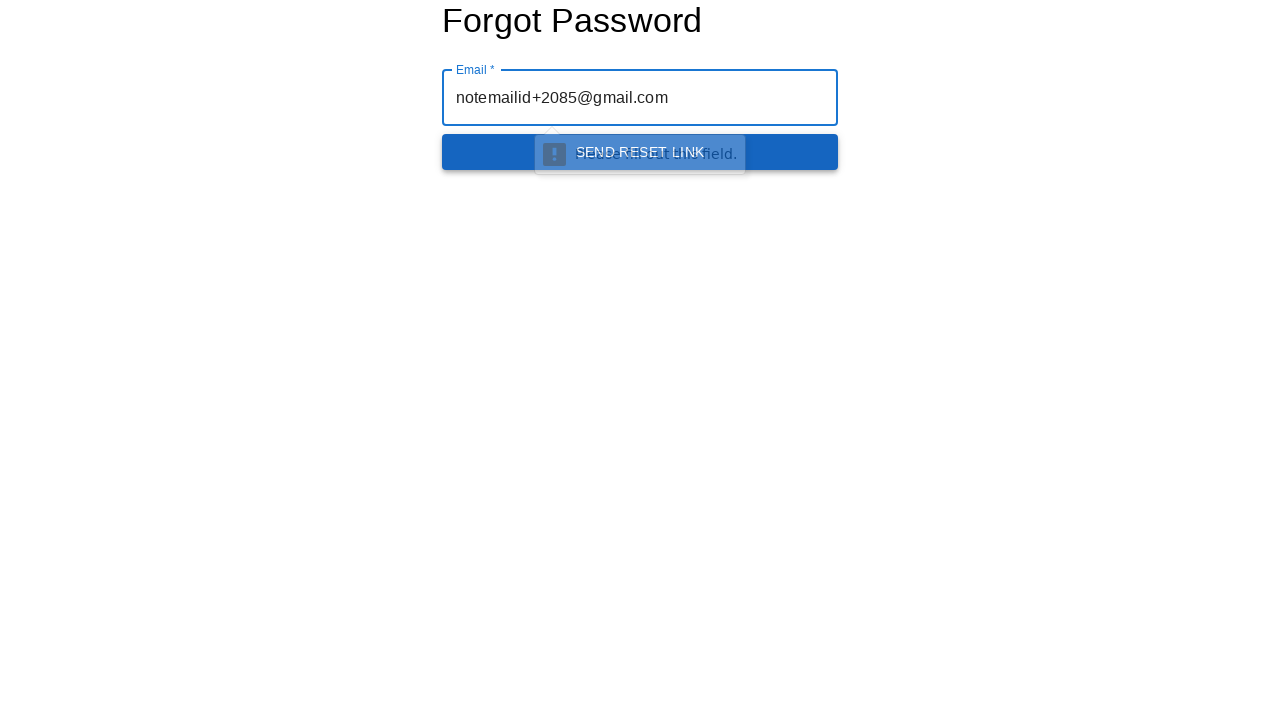

Submitted password reset form with unregistered email at (640, 152) on button[type='submit']
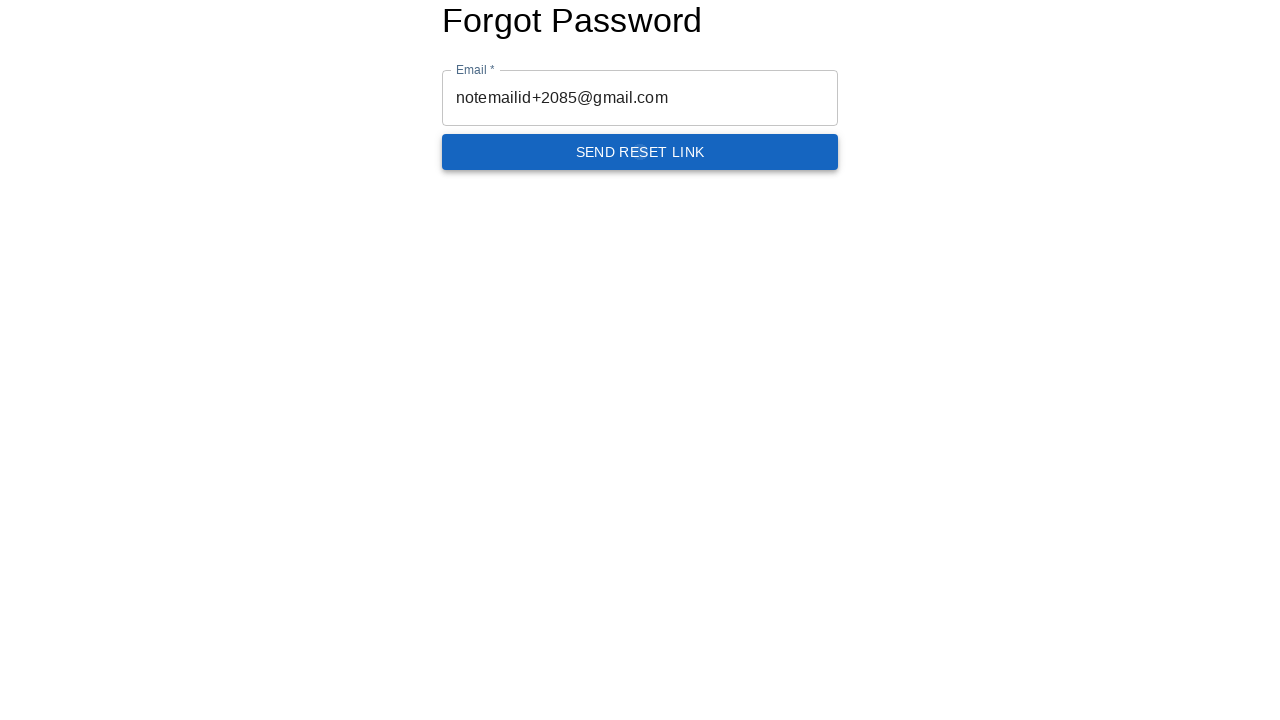

Error message 'Your email is not registered' appeared
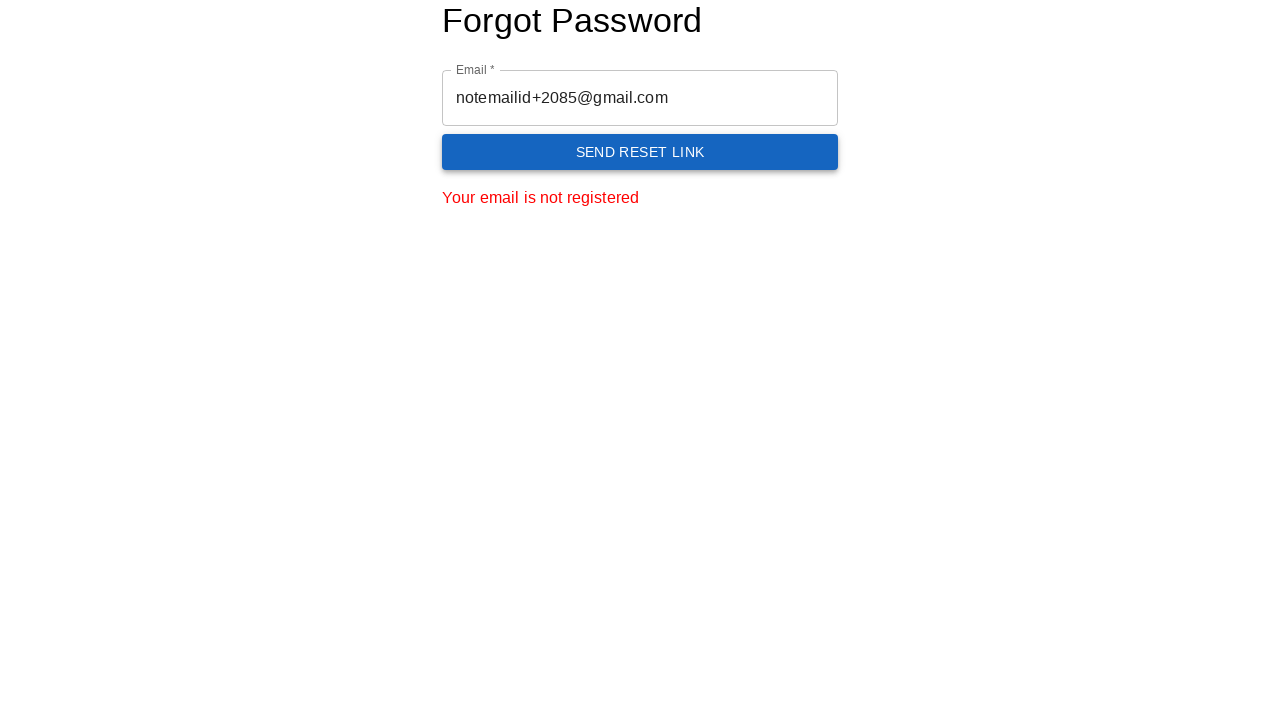

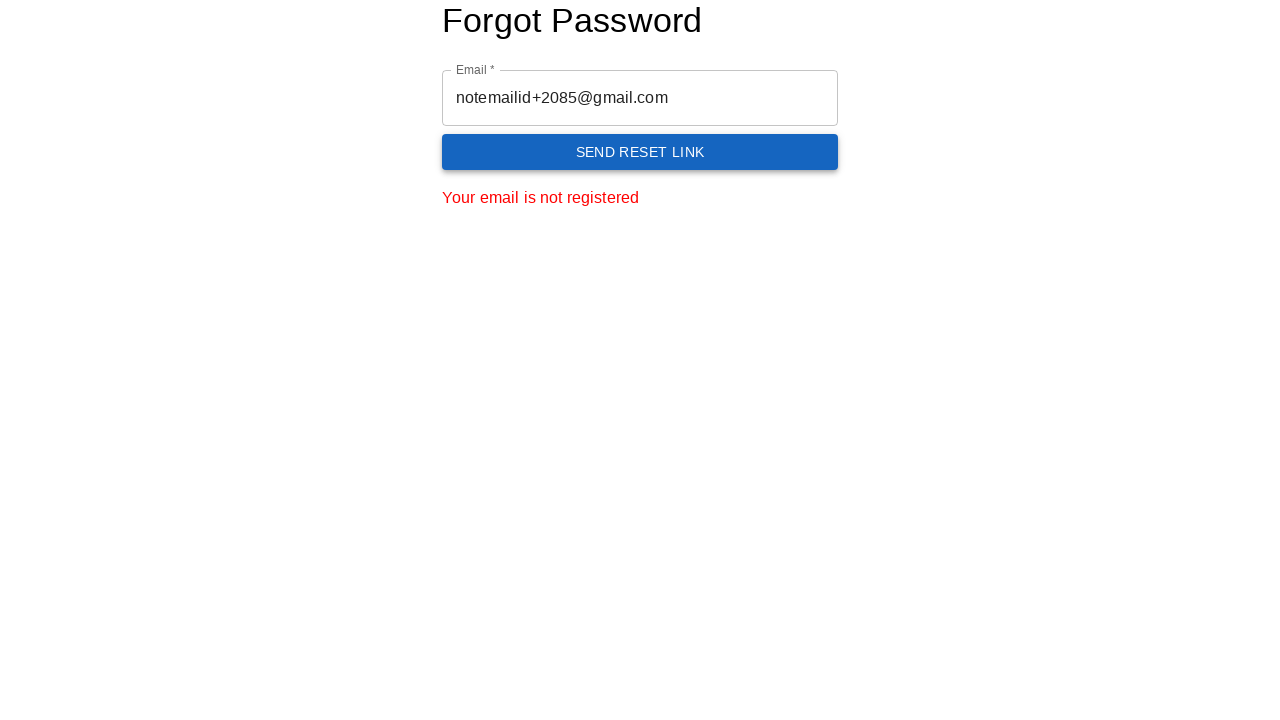